Navigates to the Perforce website homepage and waits for the page to load

Starting URL: https://perforce.com

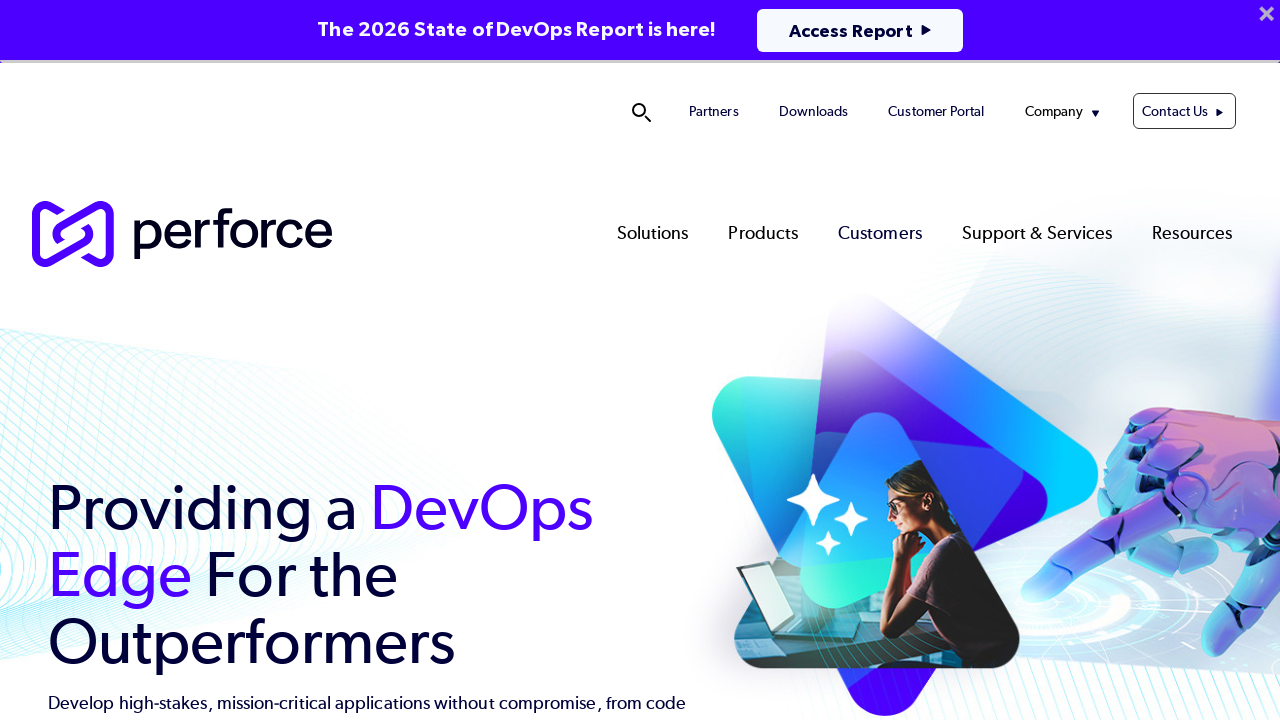

Navigated to Perforce website homepage
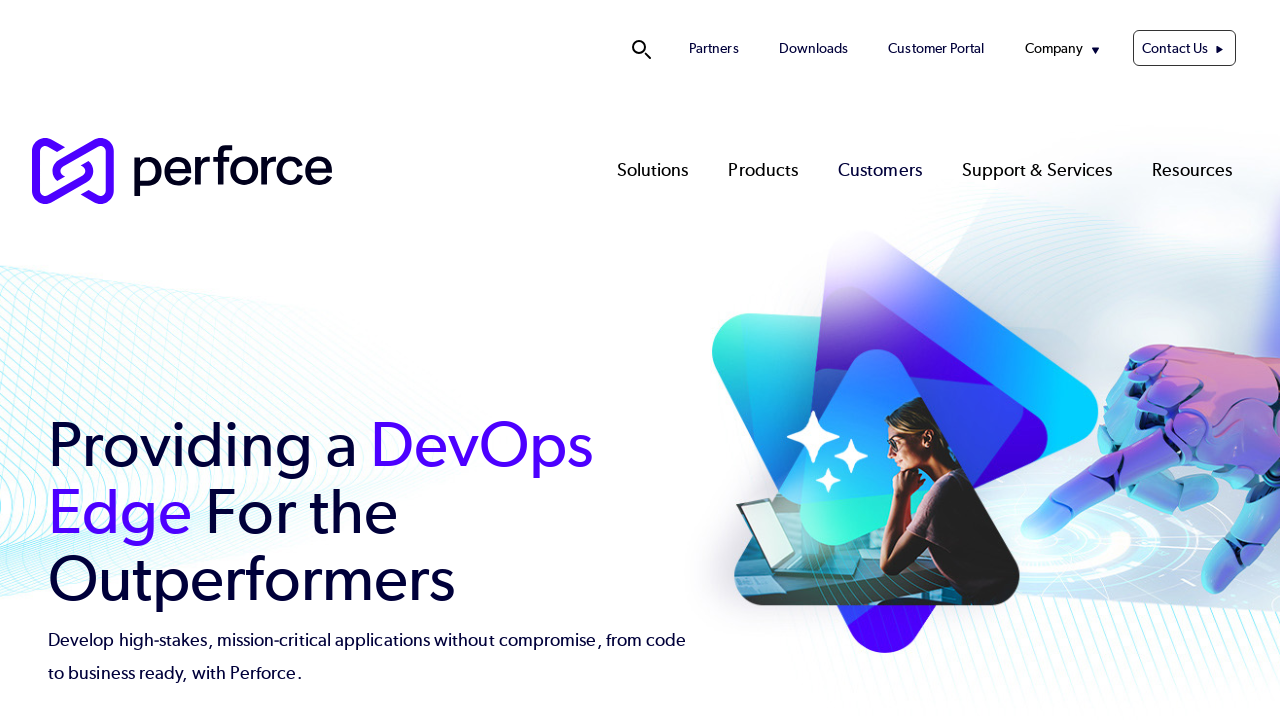

Page fully loaded - network idle state reached
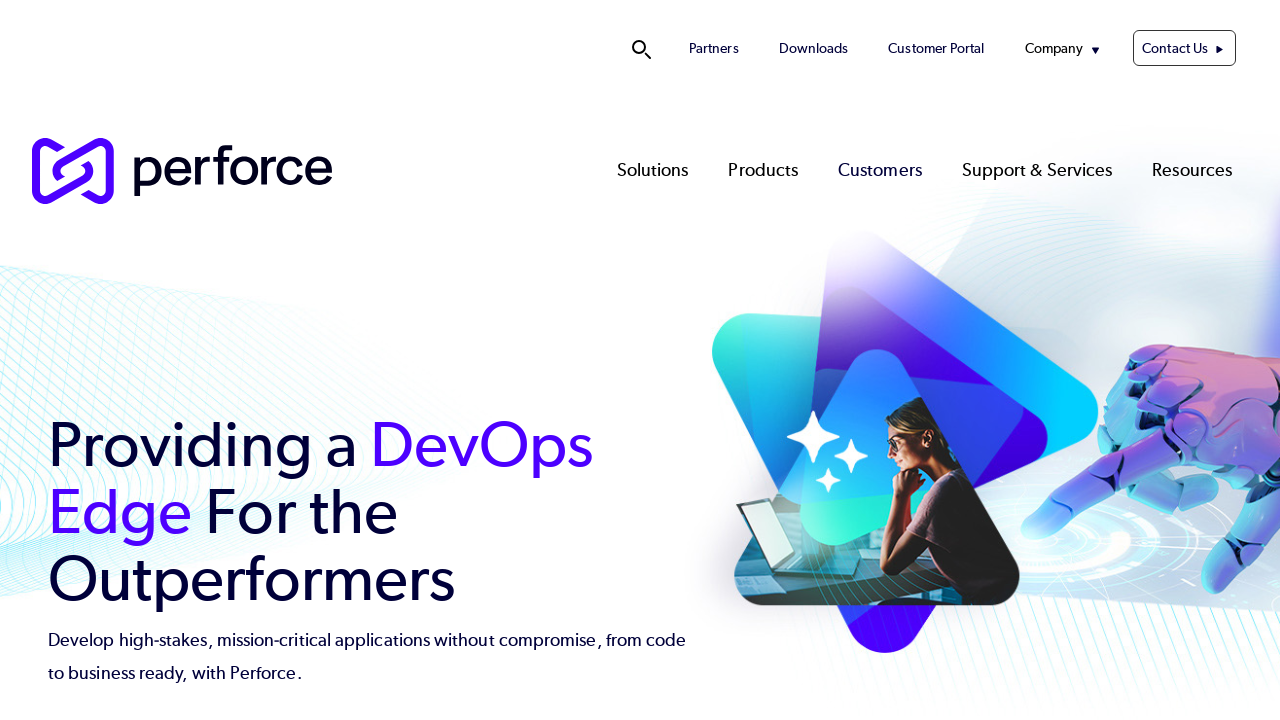

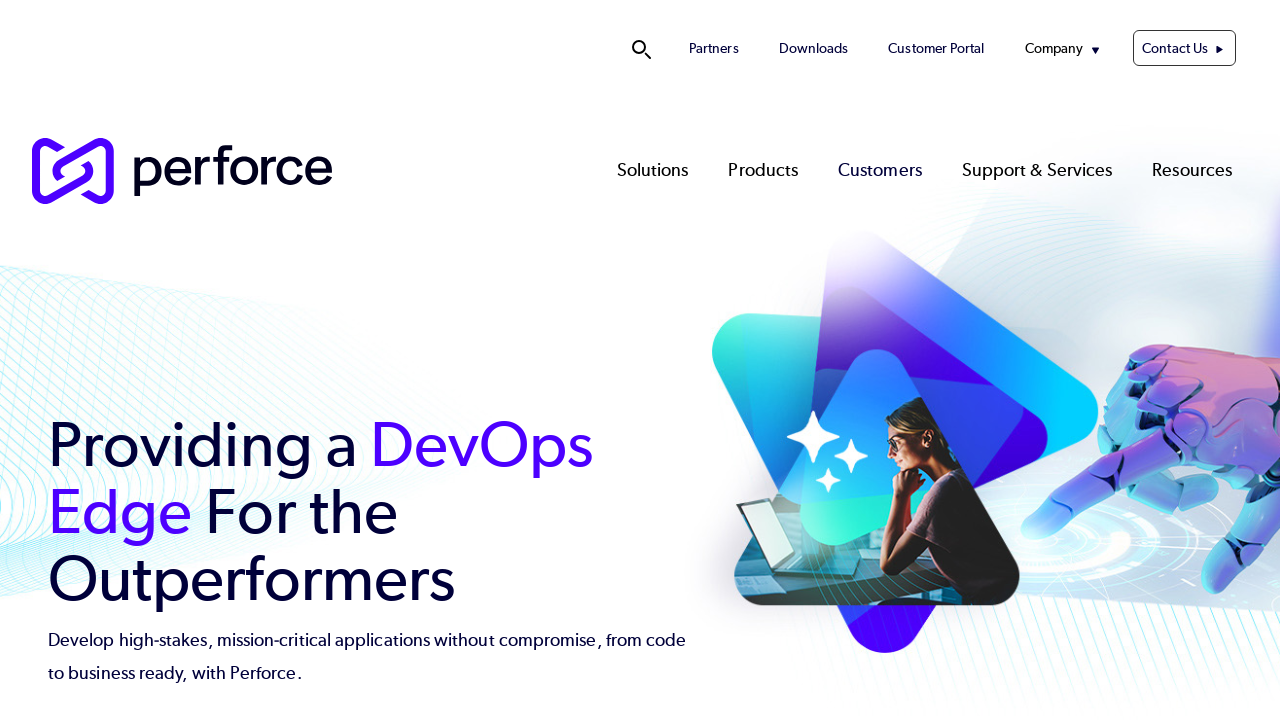